Navigates to Dynamic Controls page using partial text matching

Starting URL: https://the-internet.herokuapp.com/

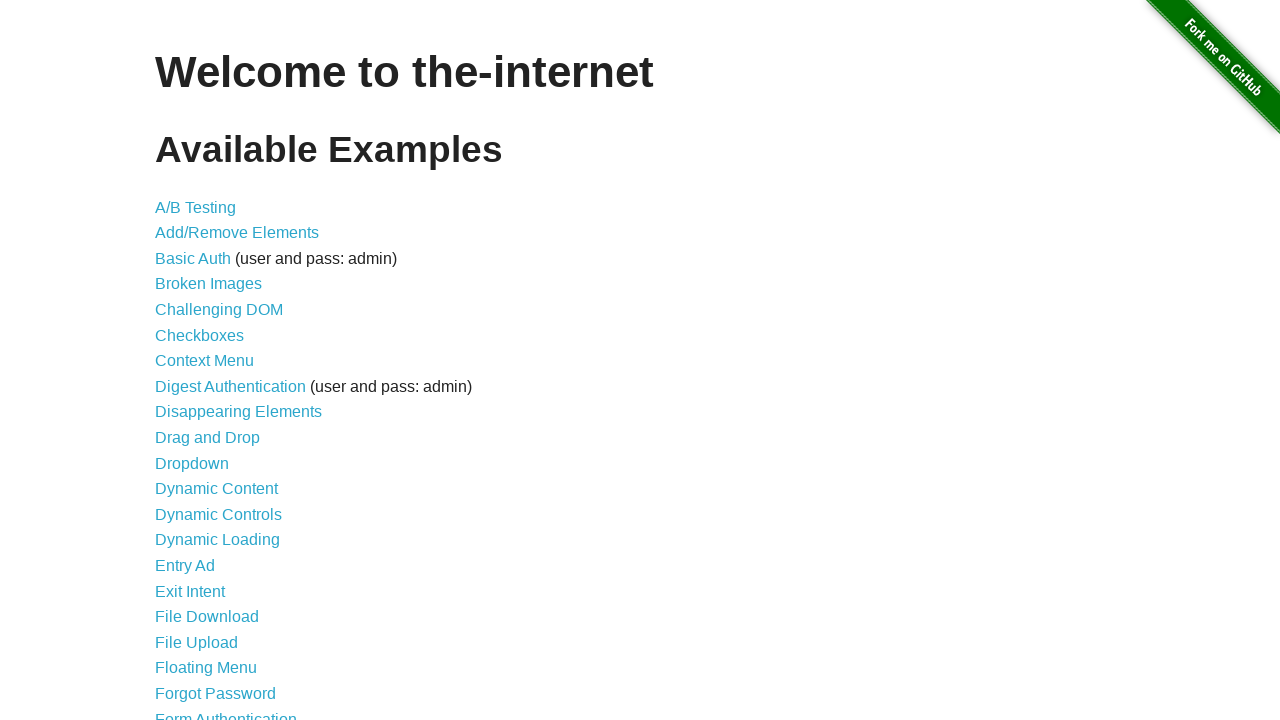

Clicked link containing 'Controls' text using partial text matching to navigate to Dynamic Controls page at (218, 514) on text=/Controls/
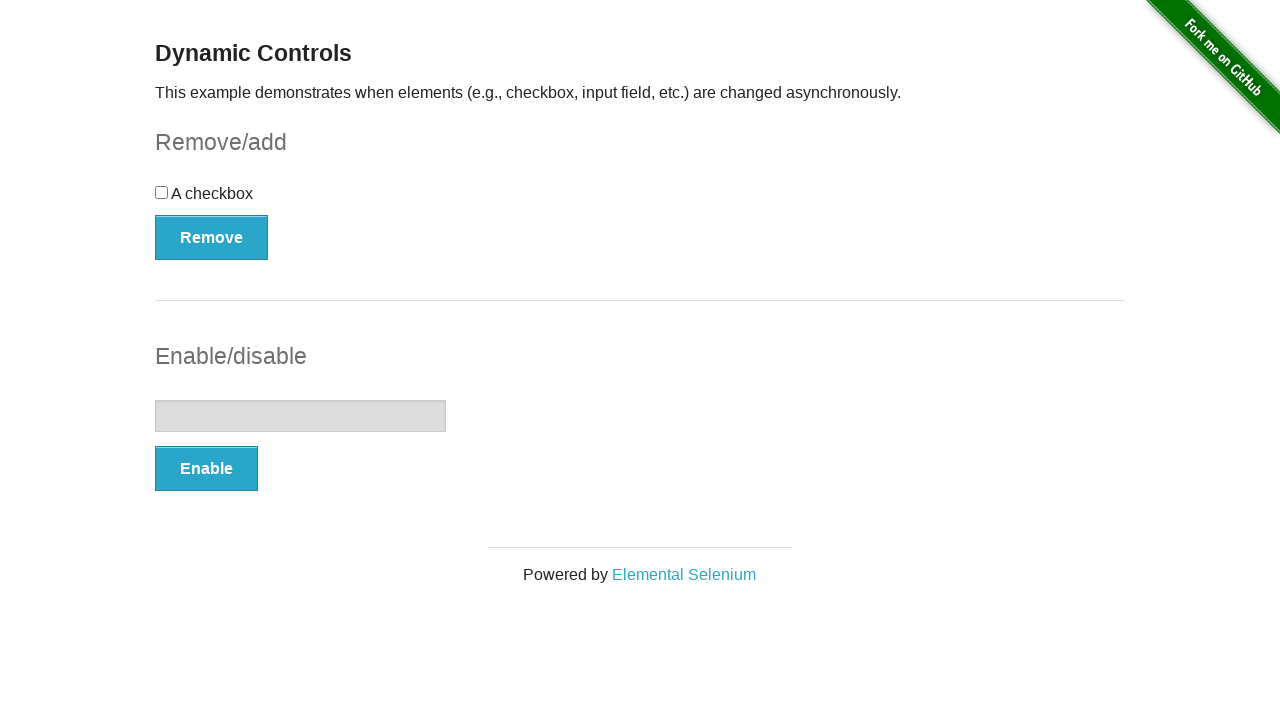

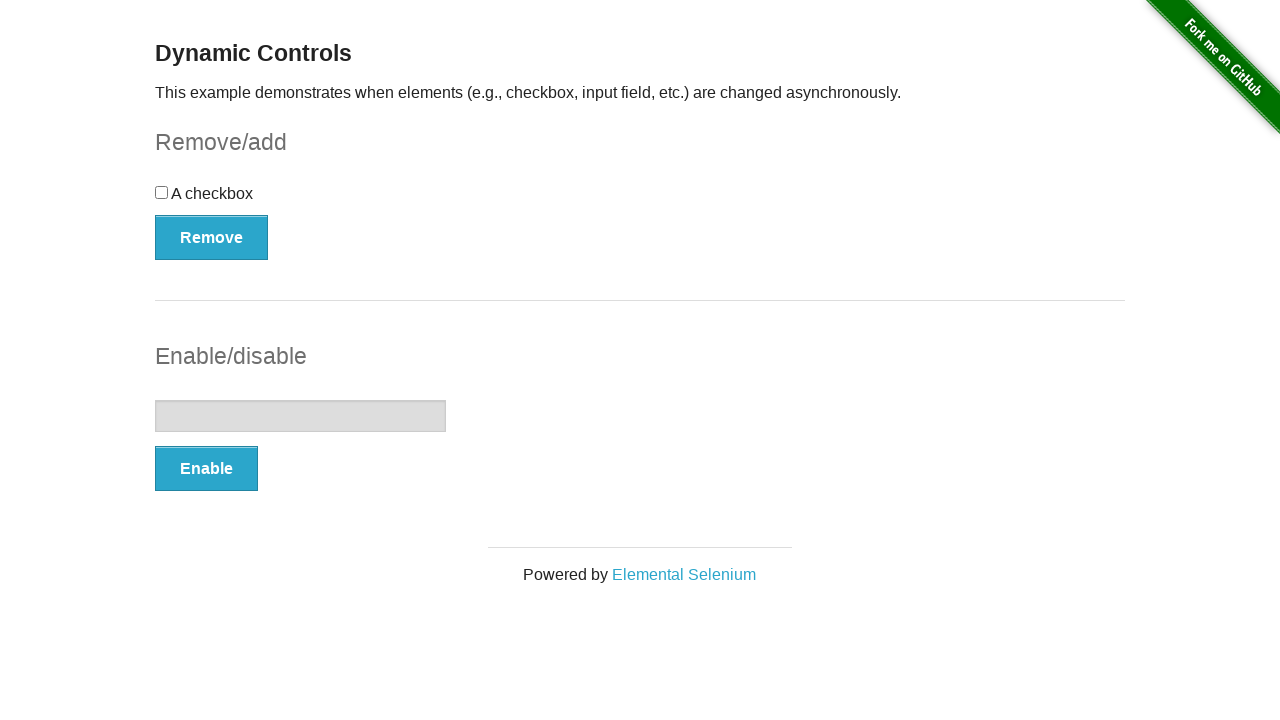